Tests drag-and-drop functionality on jQueryUI demo page by dragging an element to a drop target within an iframe, then navigates to the Sortable demo via link click.

Starting URL: https://jqueryui.com/droppable/

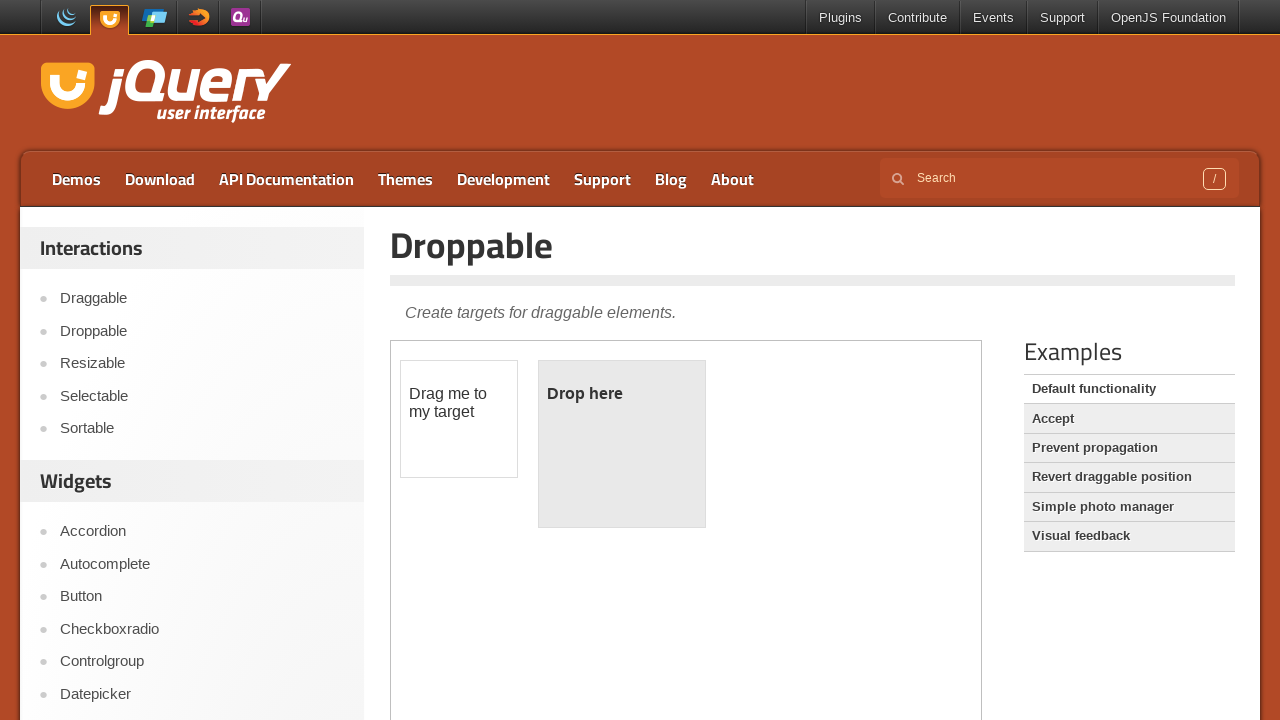

Located iframe containing drag-and-drop demo
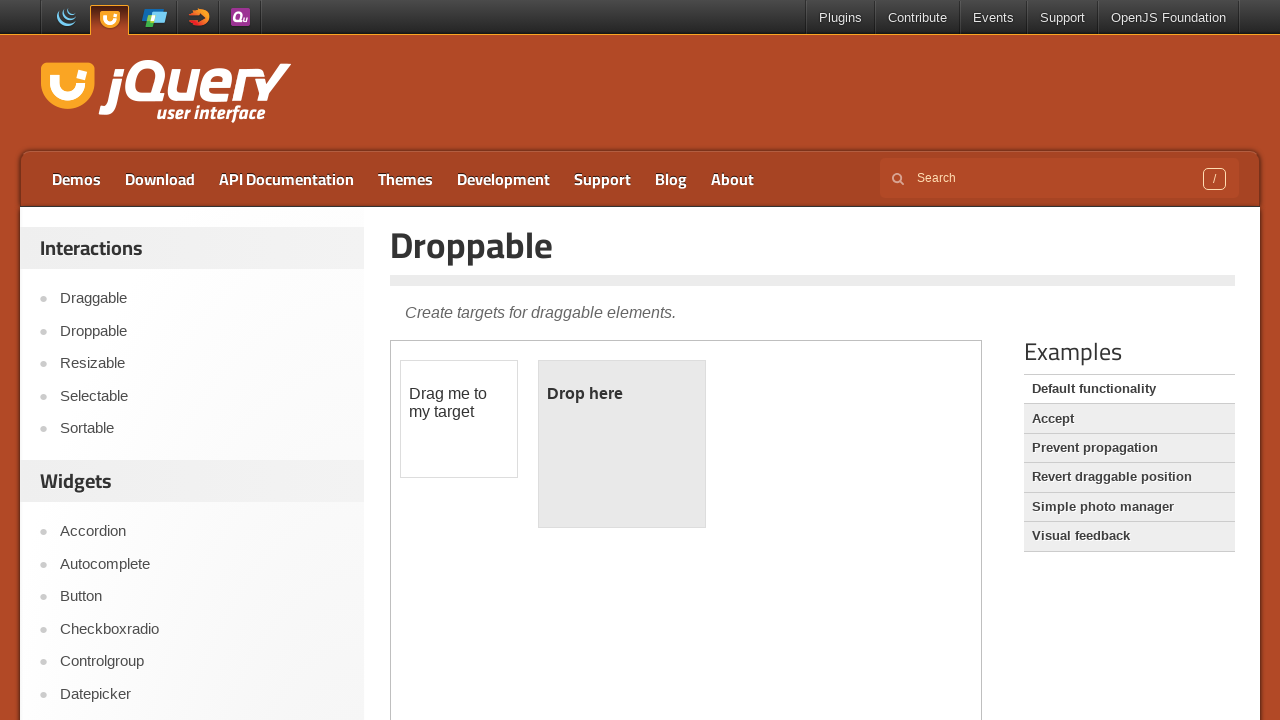

Located draggable element within iframe
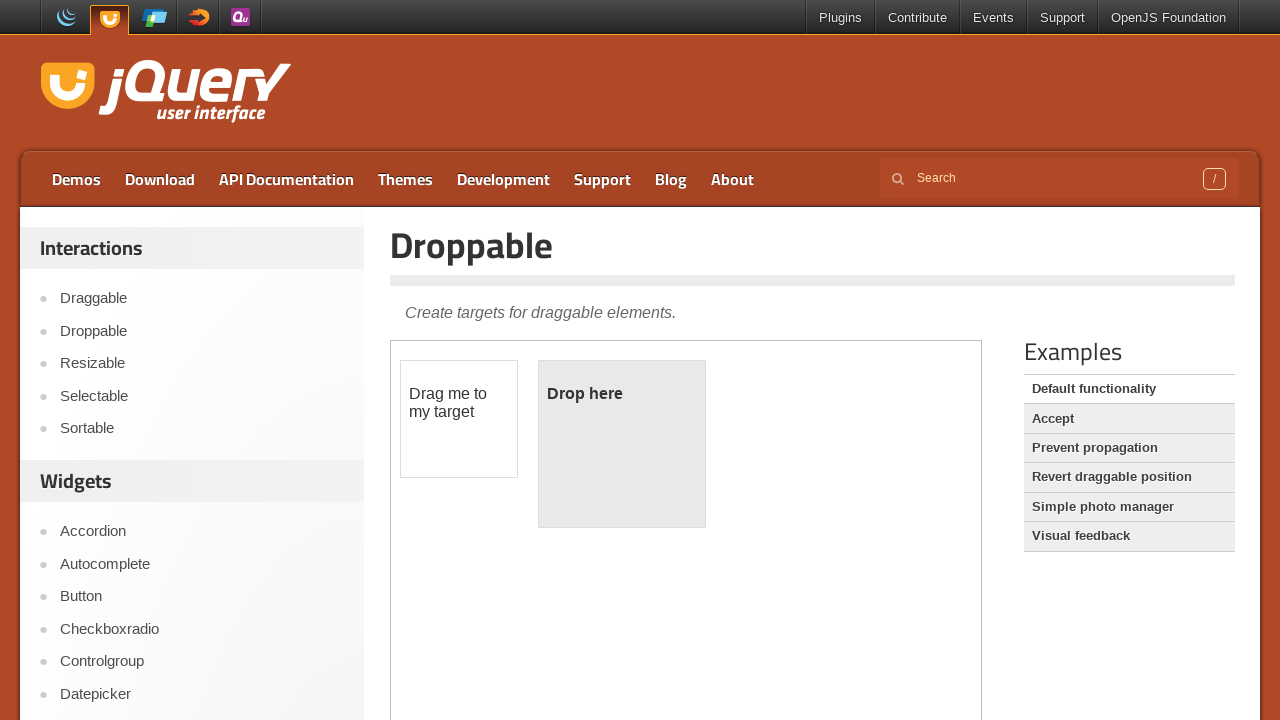

Located droppable target element within iframe
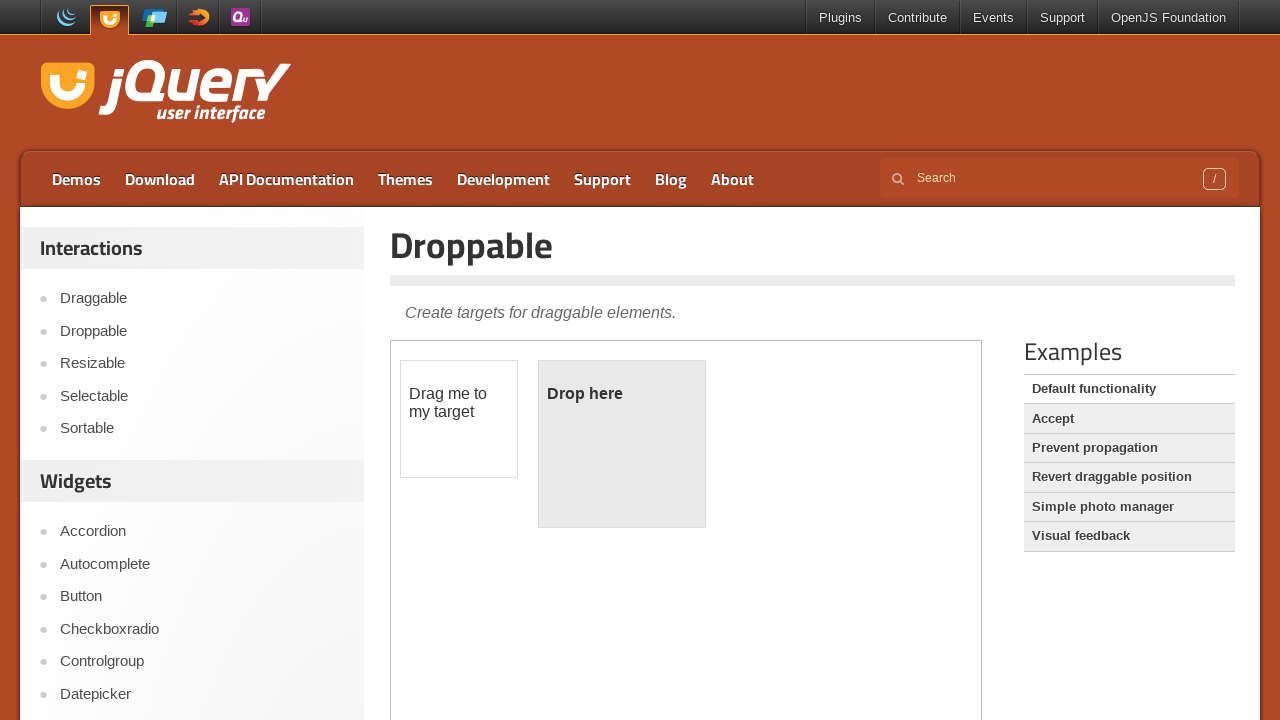

Dragged element to drop target within iframe at (622, 444)
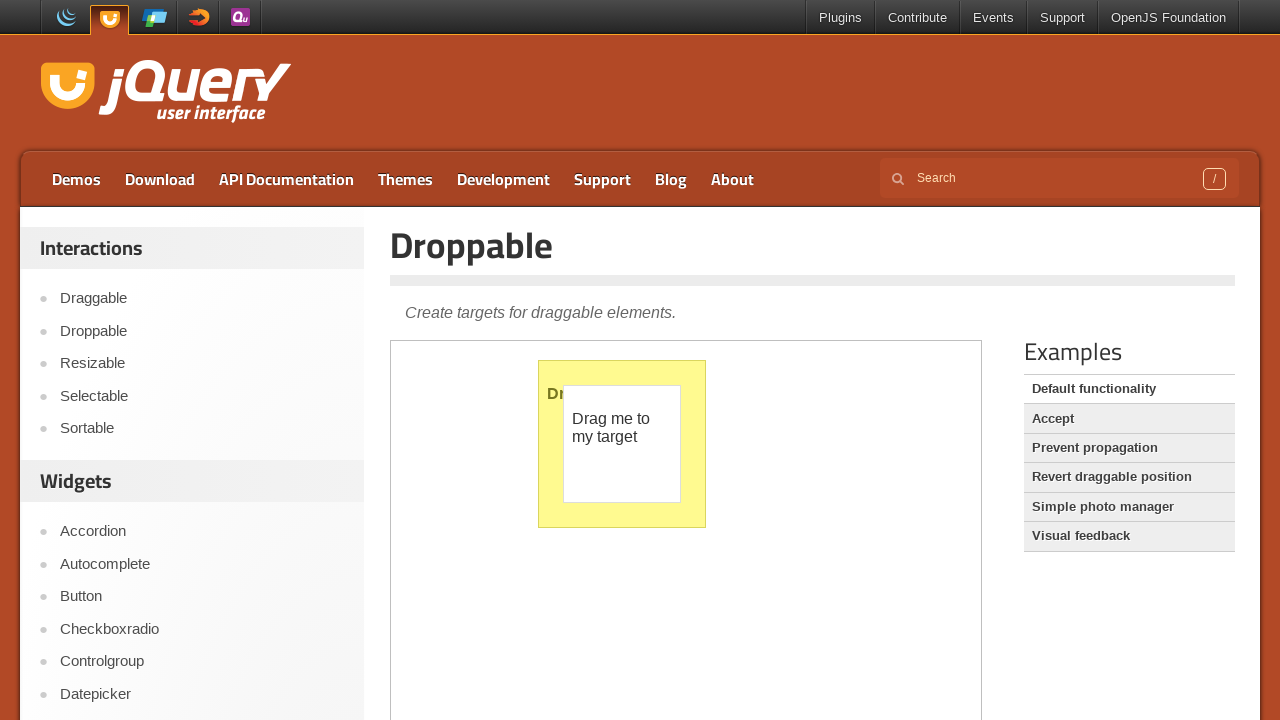

Clicked Sortable demo link to navigate at (202, 429) on text=Sortable
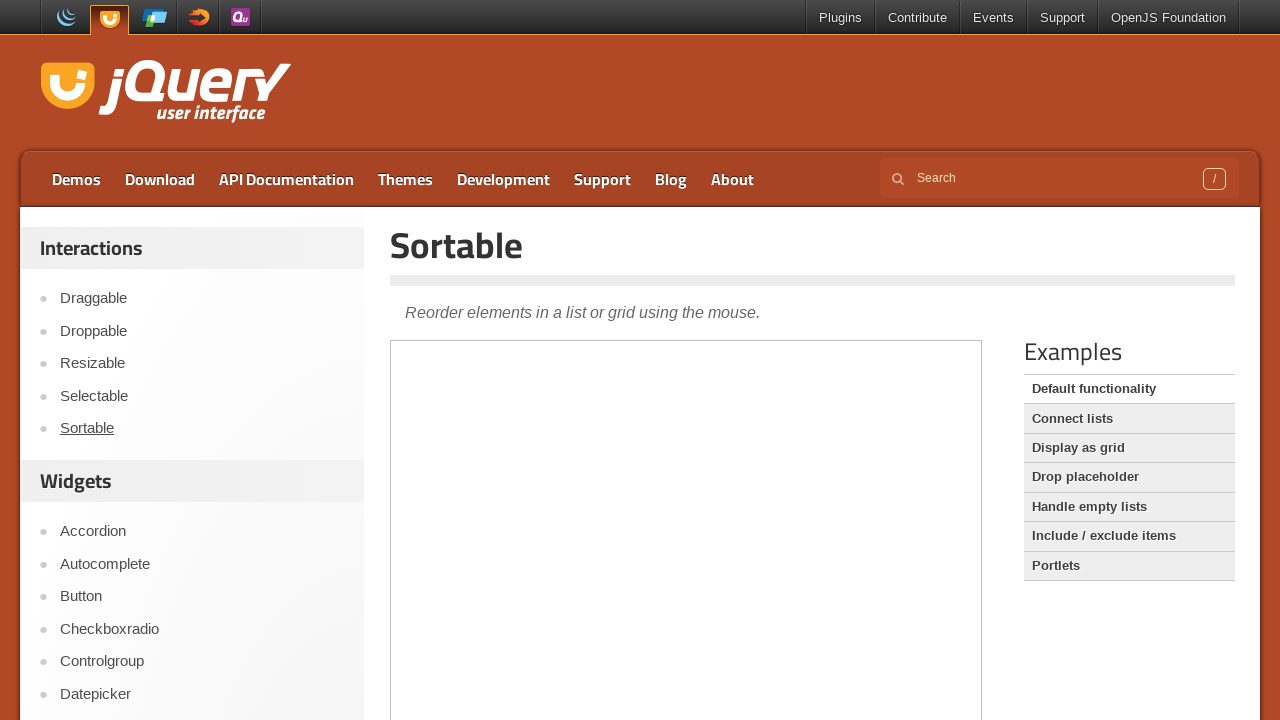

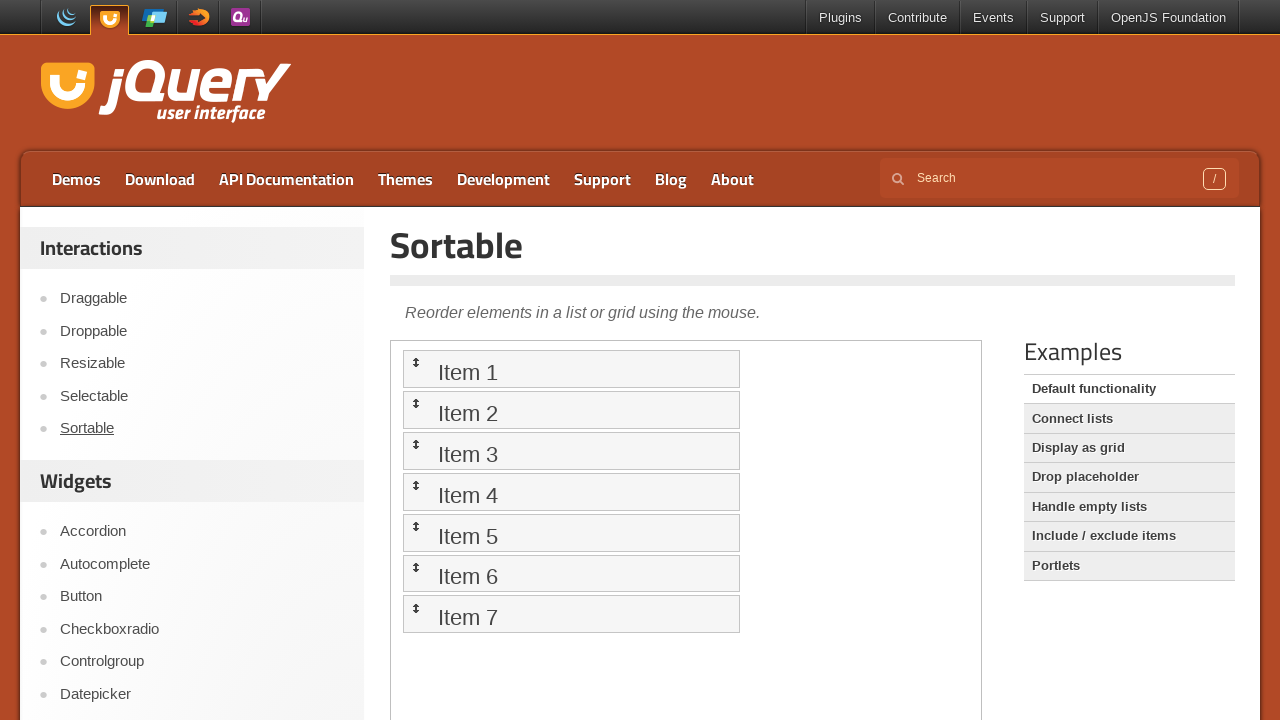